Demonstrates injecting jQuery and jQuery Growl library into a page to display visual notification messages during test execution for debugging purposes.

Starting URL: http://the-internet.herokuapp.com

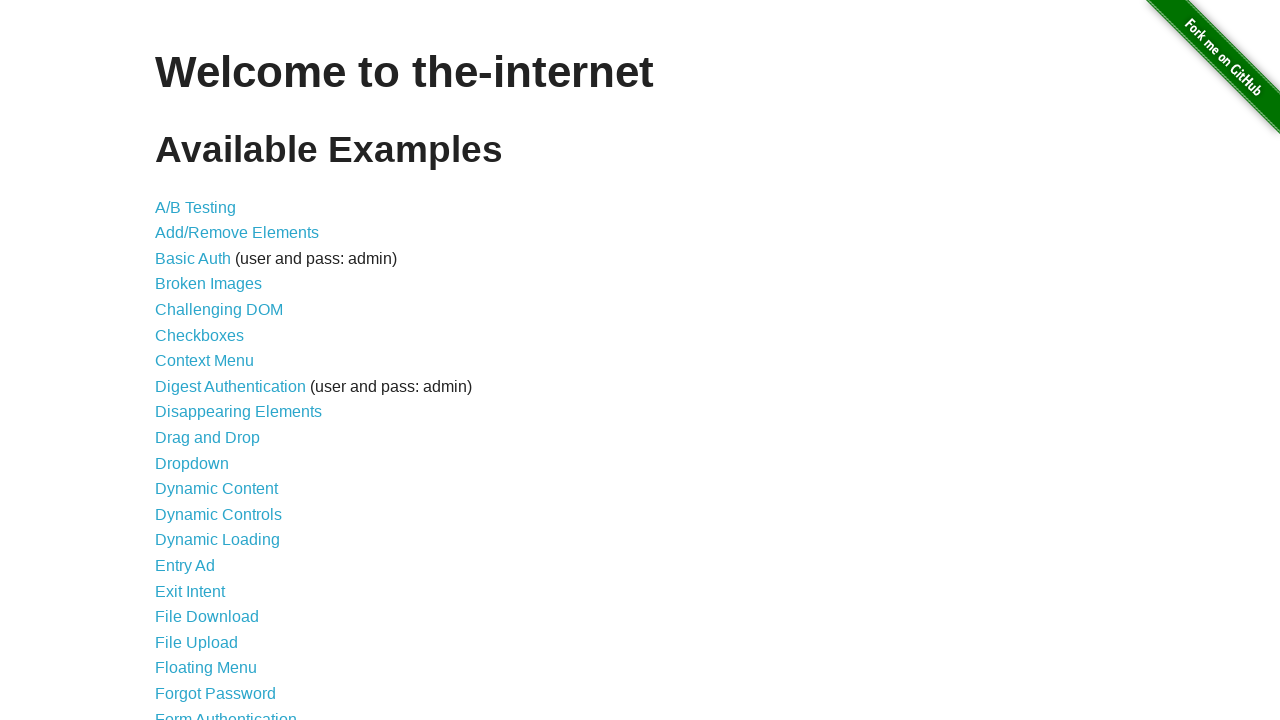

Injected jQuery library into page if not already present
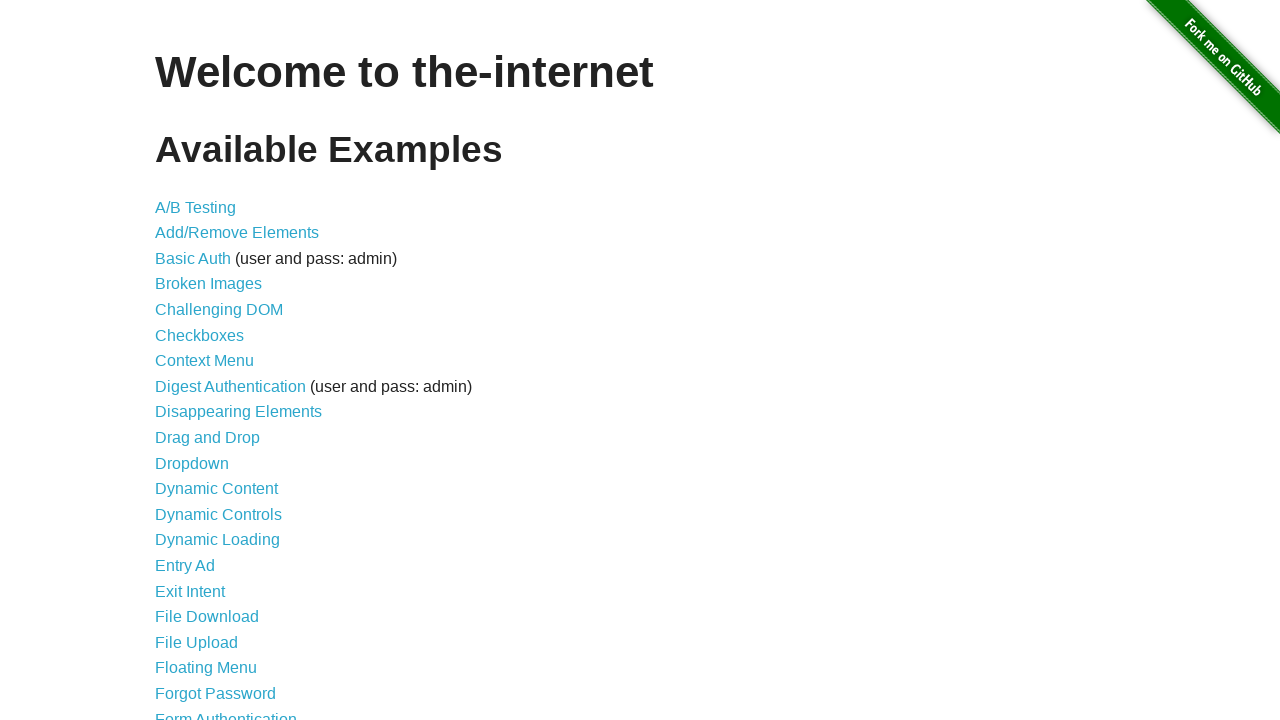

jQuery library loaded successfully
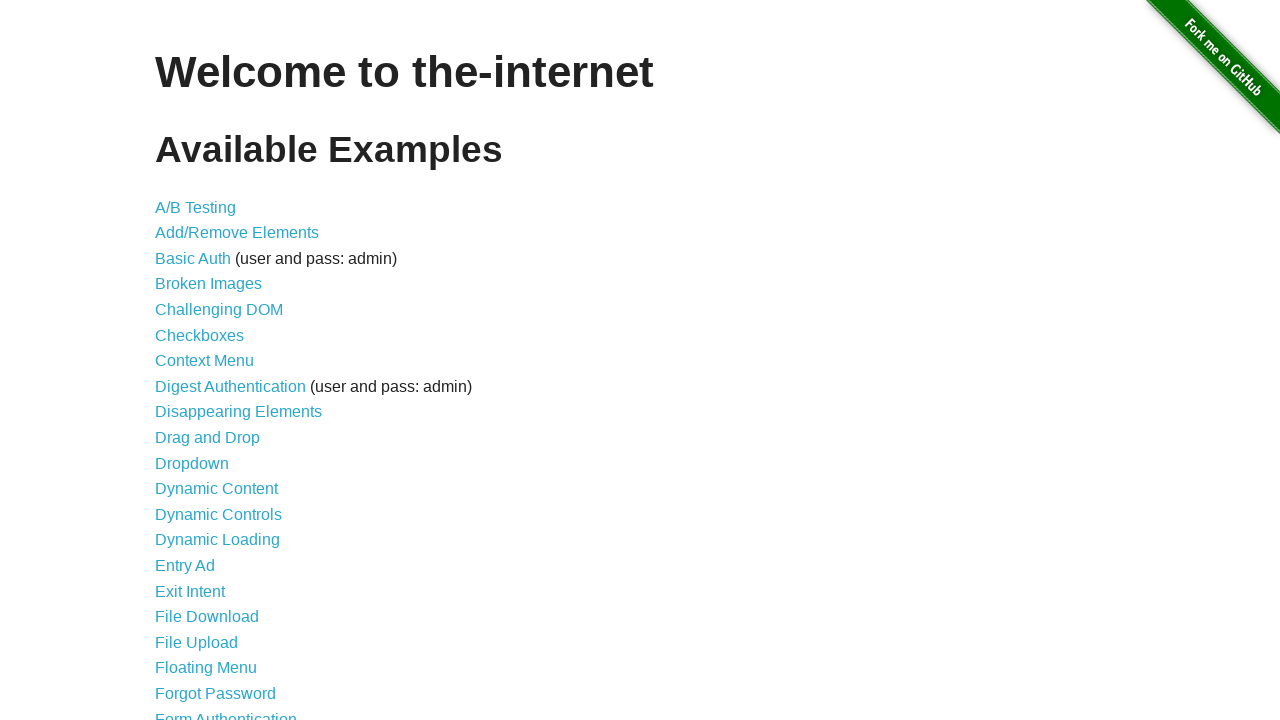

Loaded jQuery Growl script
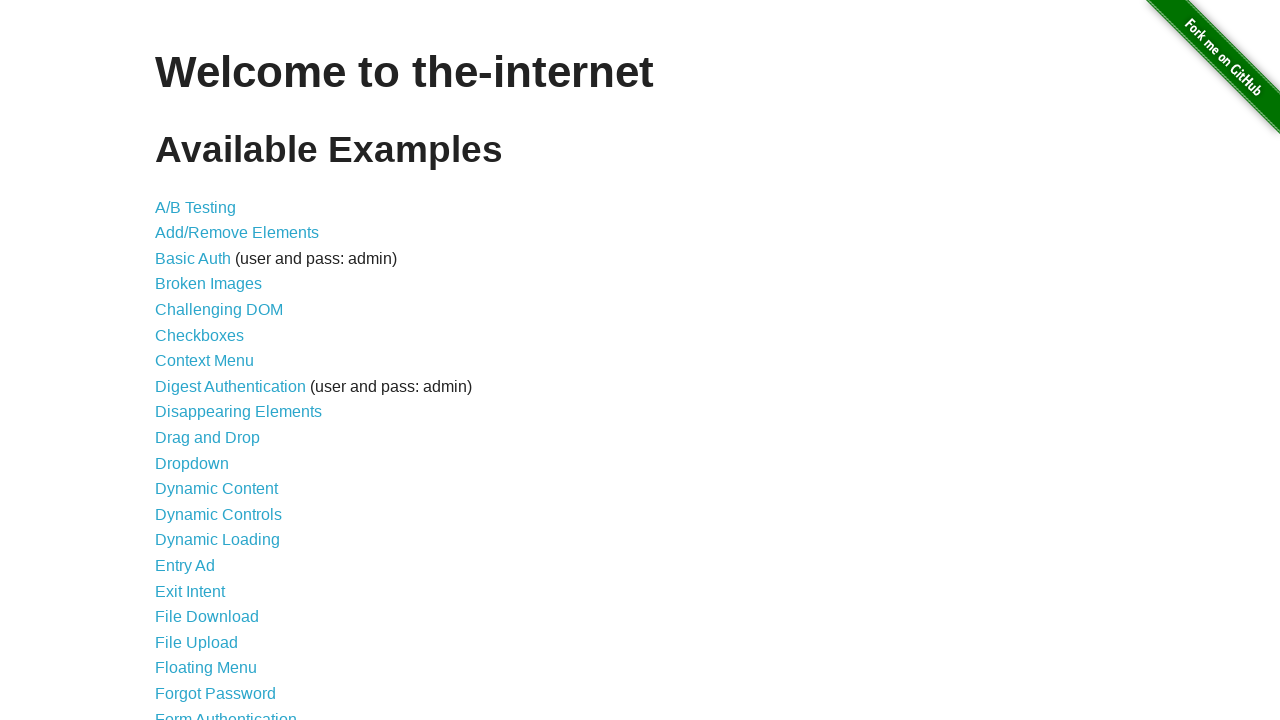

Injected jQuery Growl stylesheet into page
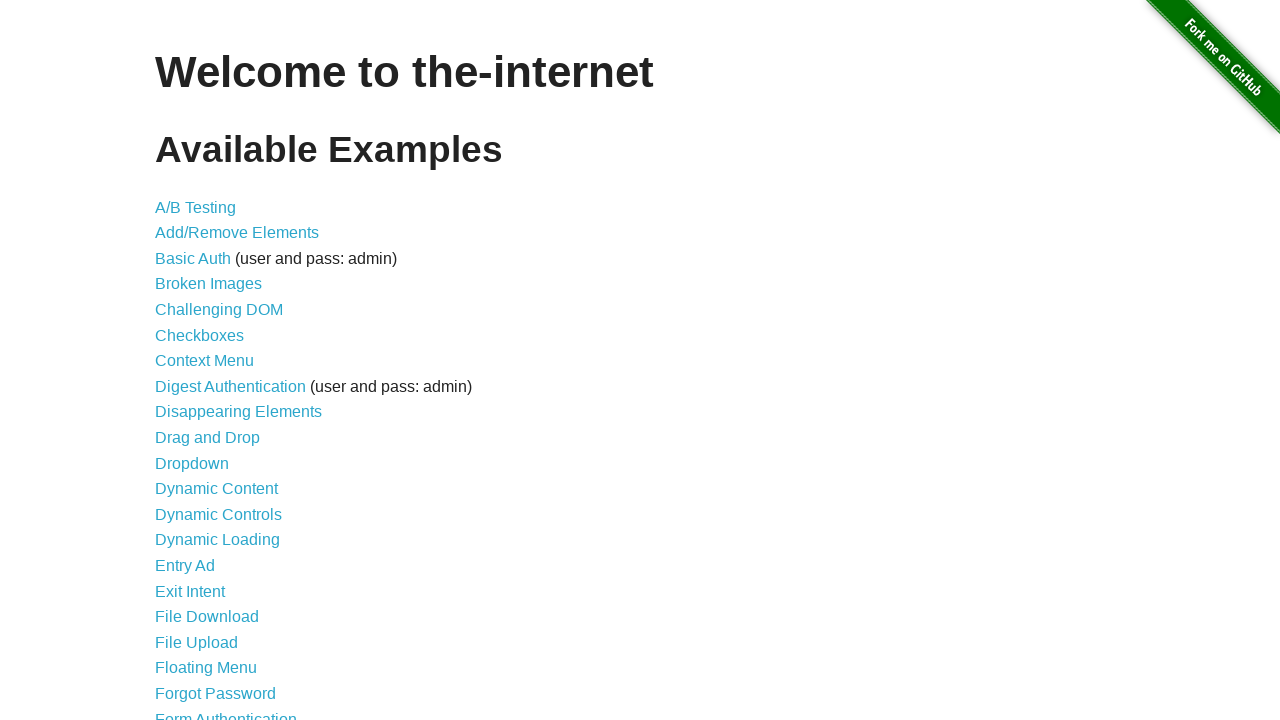

Waited for Growl library to fully load
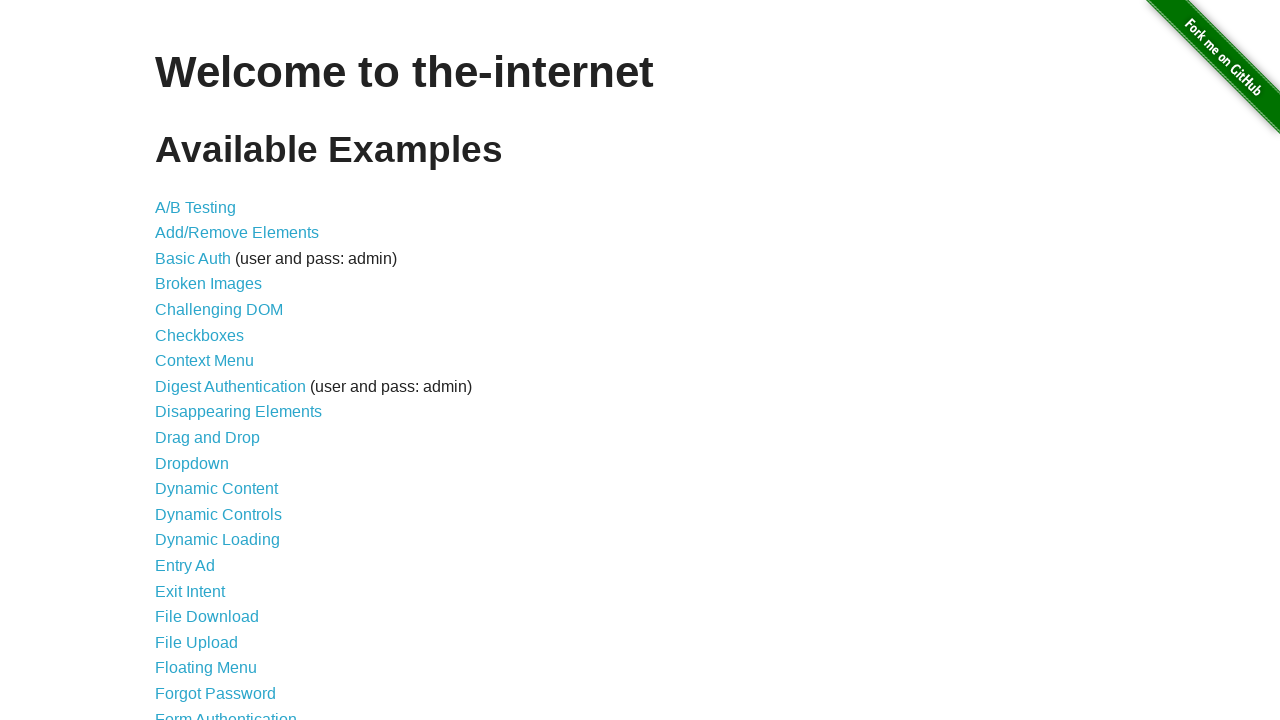

Displayed Growl notification with title 'GET' and message '/'
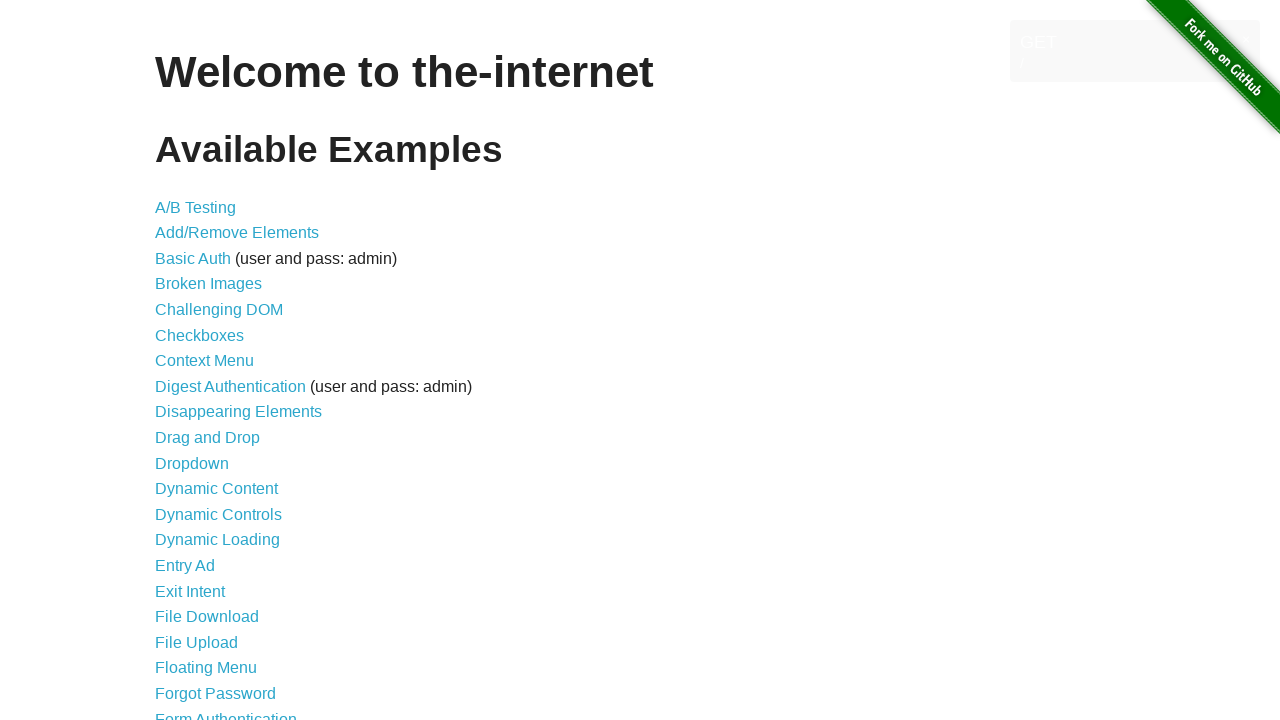

Waited 3 seconds to observe Growl notification display
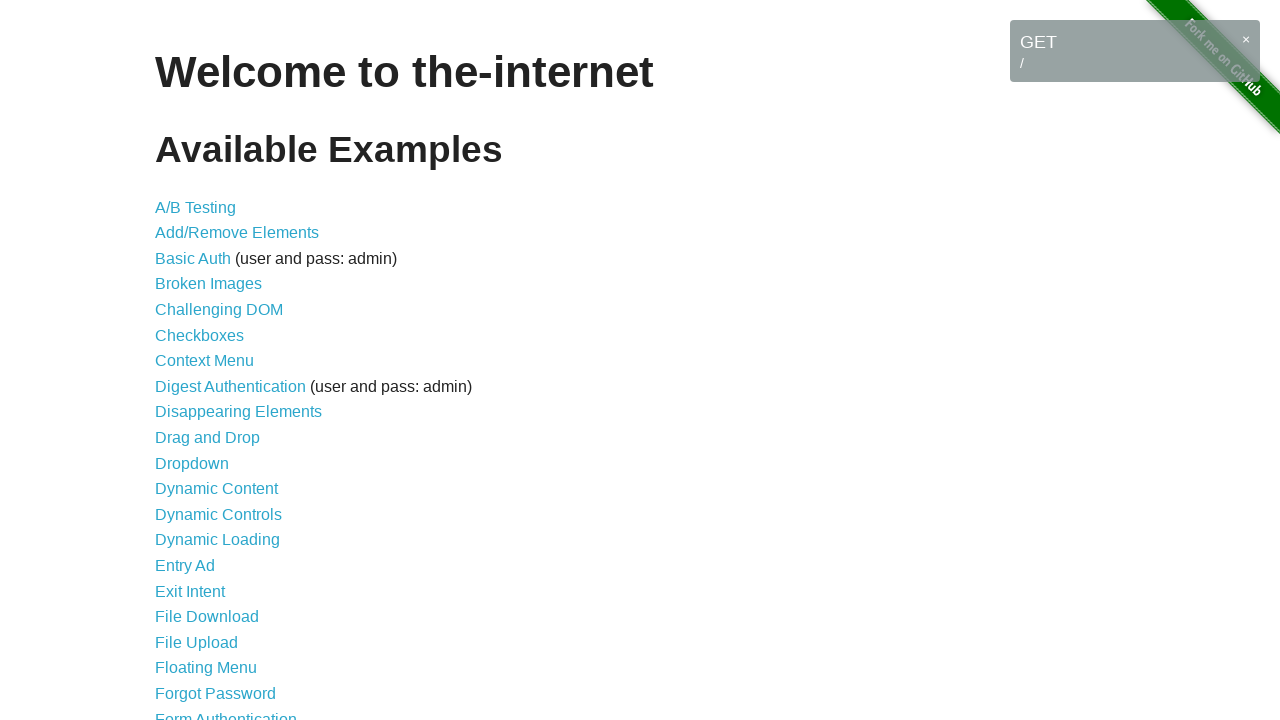

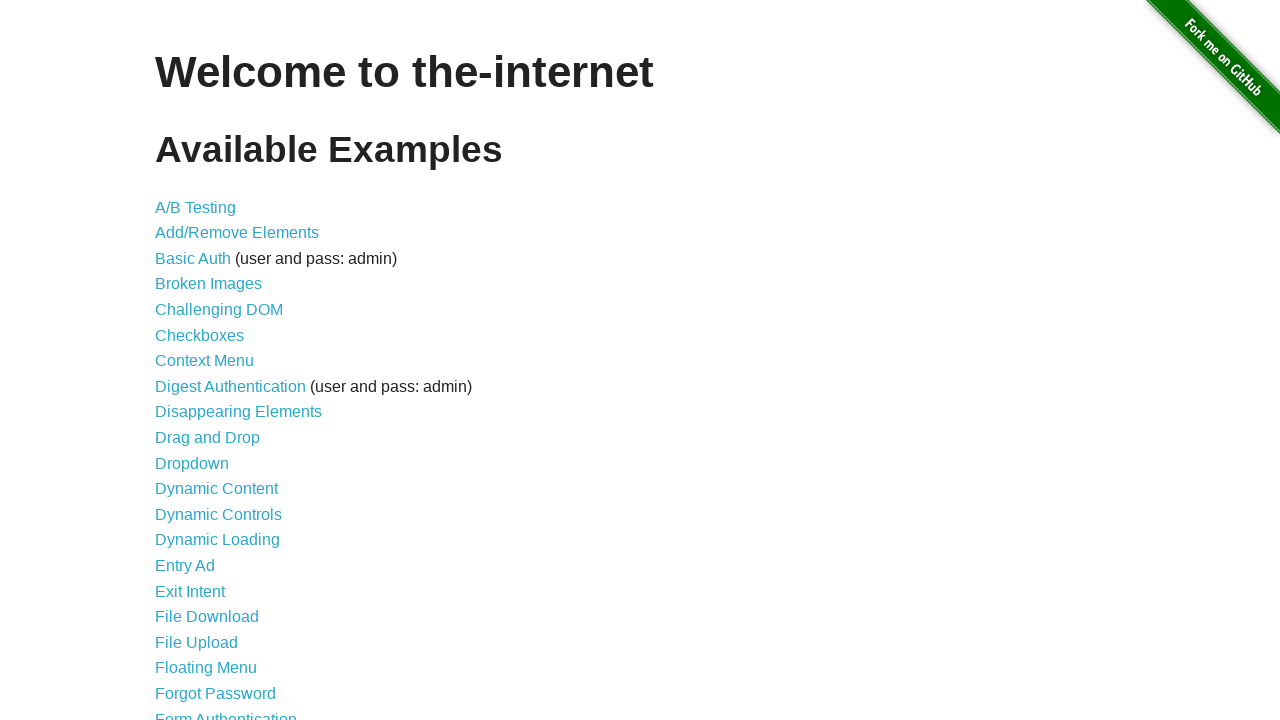